Tests handling of nested iframes by clicking on a tab, navigating into an outer iframe, then into an inner iframe, and filling a text input field

Starting URL: https://demo.automationtesting.in/Frames.html

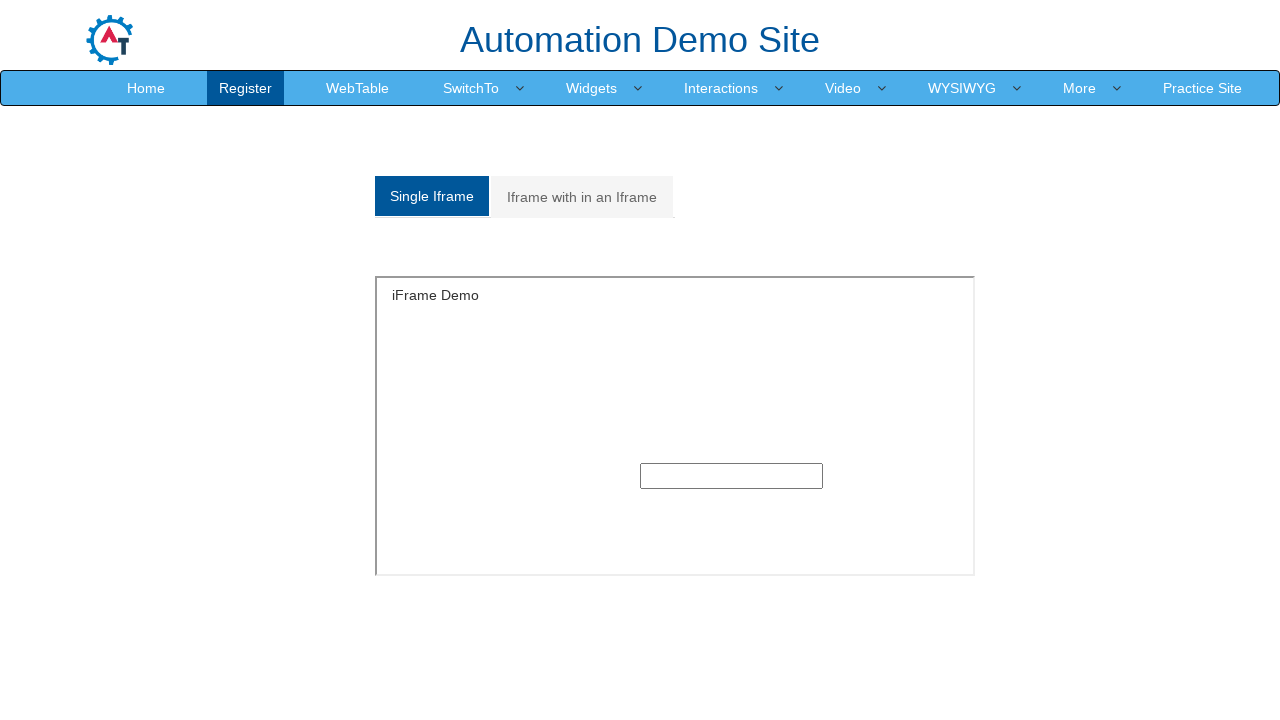

Clicked on 'Iframe with in an Iframe' tab at (582, 197) on xpath=//a[normalize-space()='Iframe with in an Iframe']
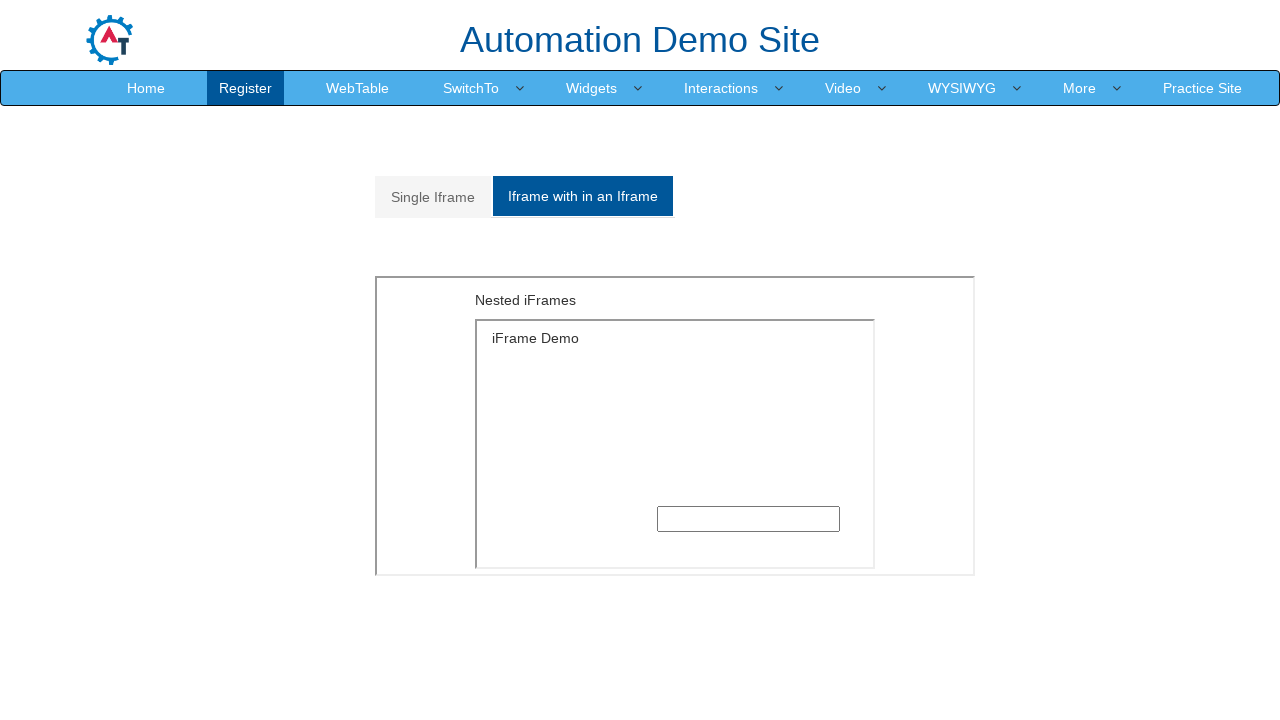

Located outer iframe with src='MultipleFrames.html'
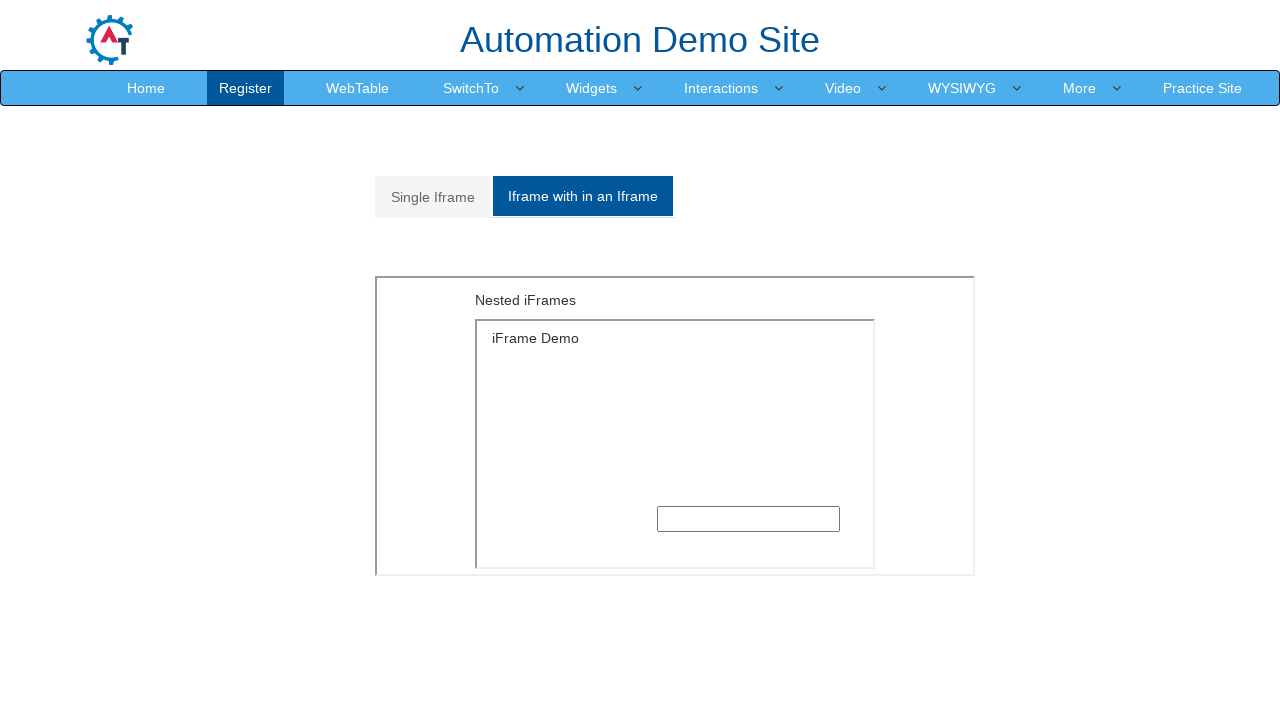

Located inner iframe within outer frame
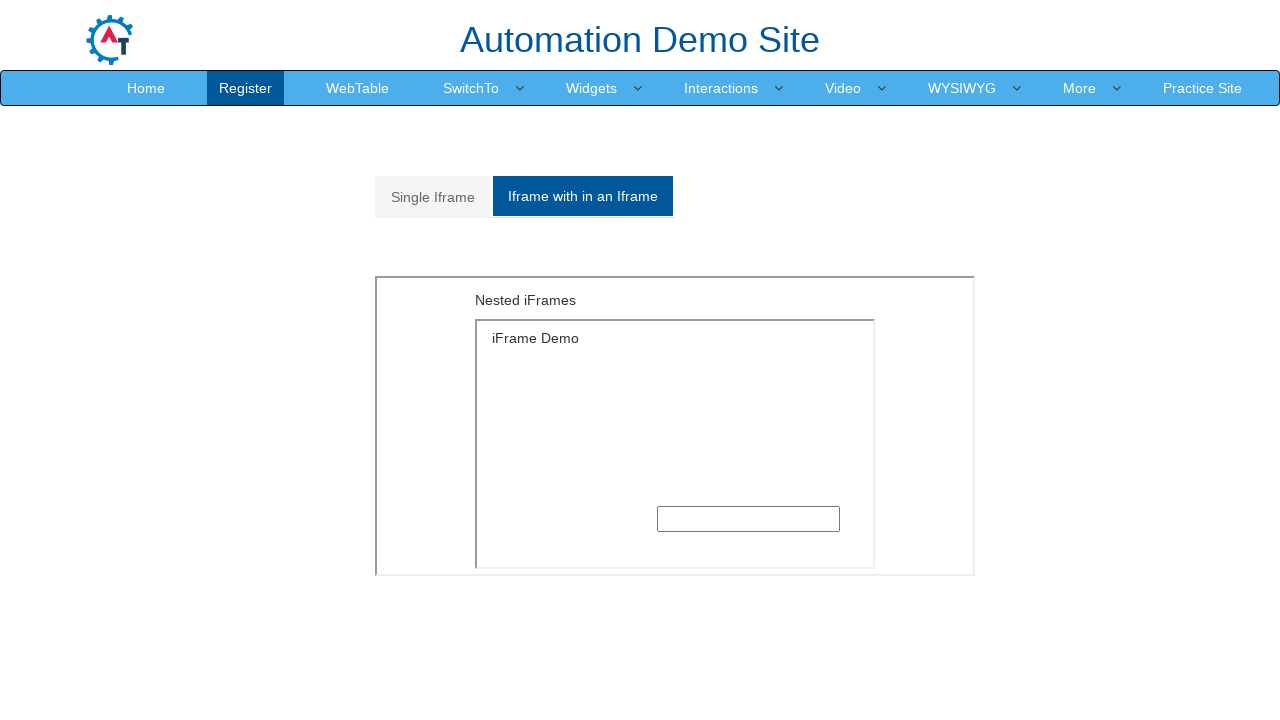

Filled text input field in nested iframe with 'welcome' on iframe[src='MultipleFrames.html'] >> internal:control=enter-frame >> iframe >> i
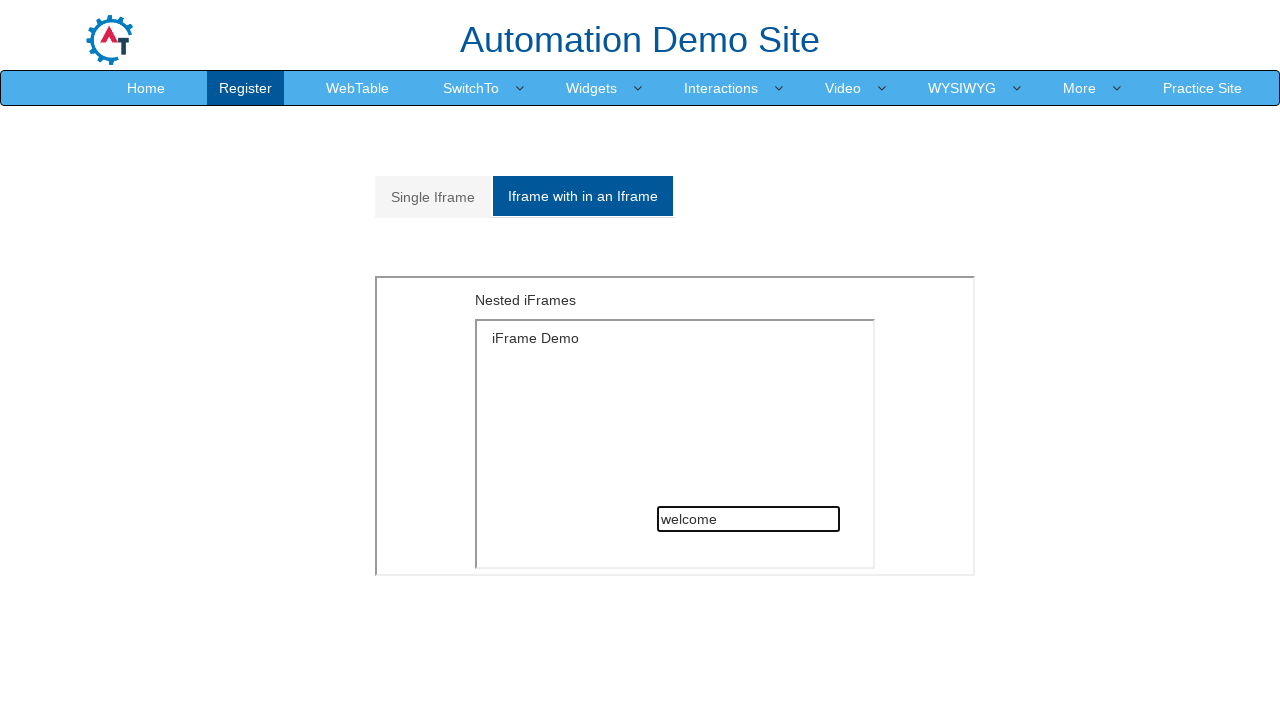

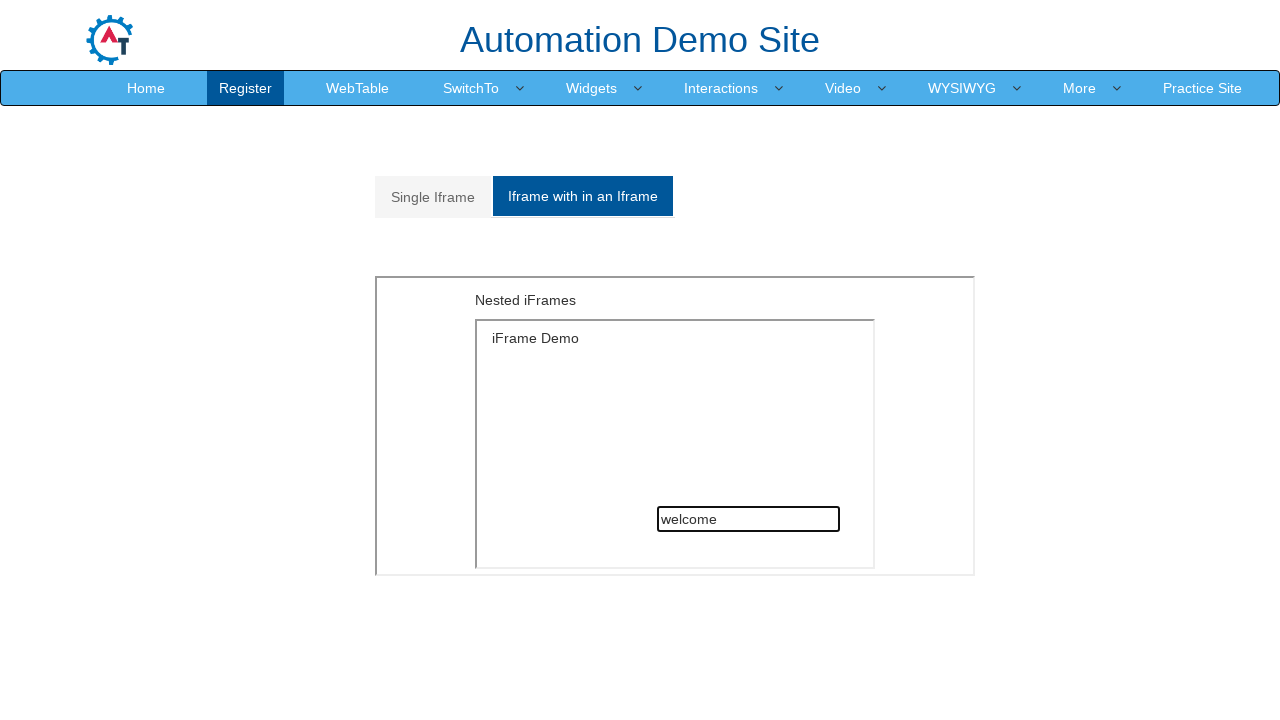